Navigates to the SpiceJet airline homepage and waits briefly to verify the page loads successfully. This demonstrates basic page navigation and loading.

Starting URL: https://www.spicejet.com/

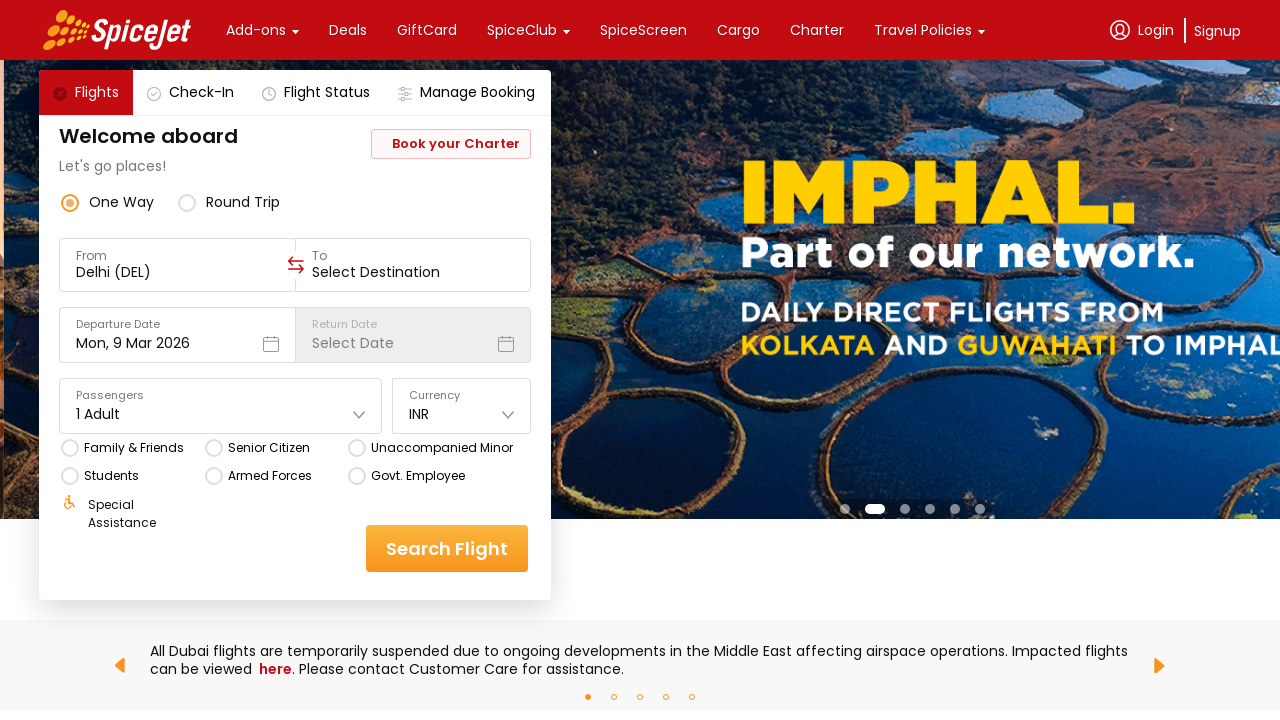

Waited for page DOM to finish loading
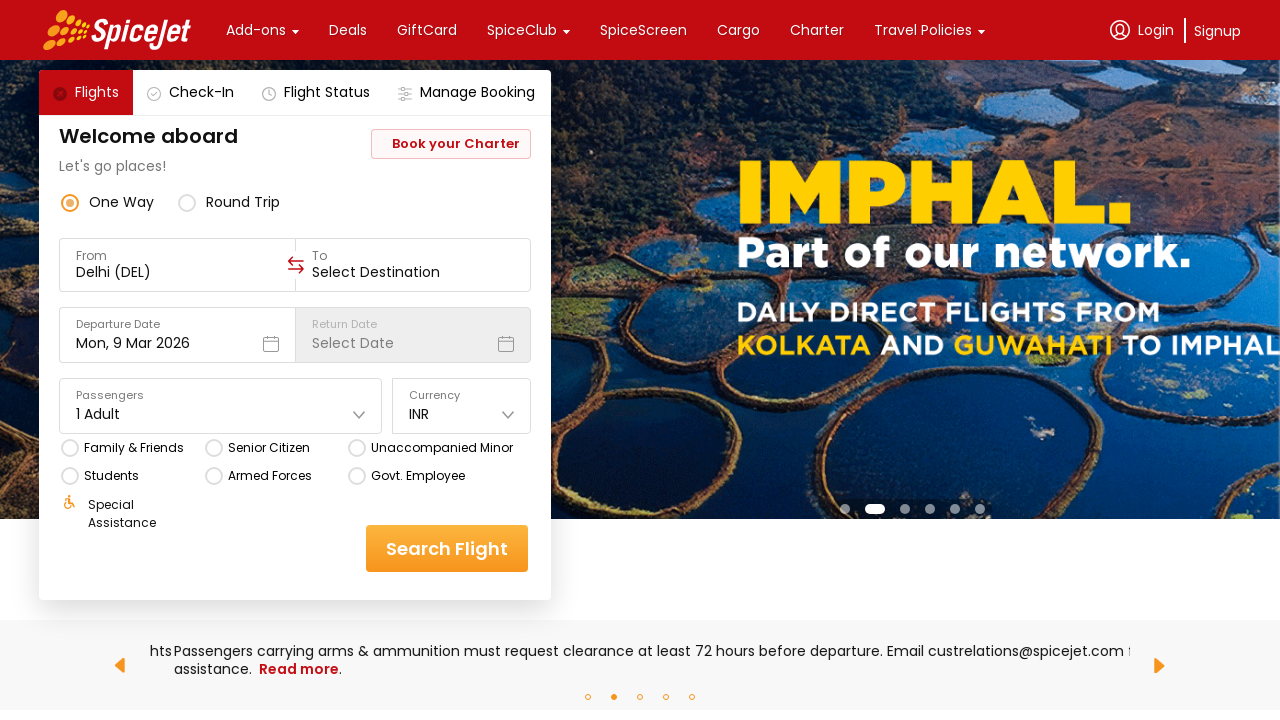

Waited 1000ms for page to fully render
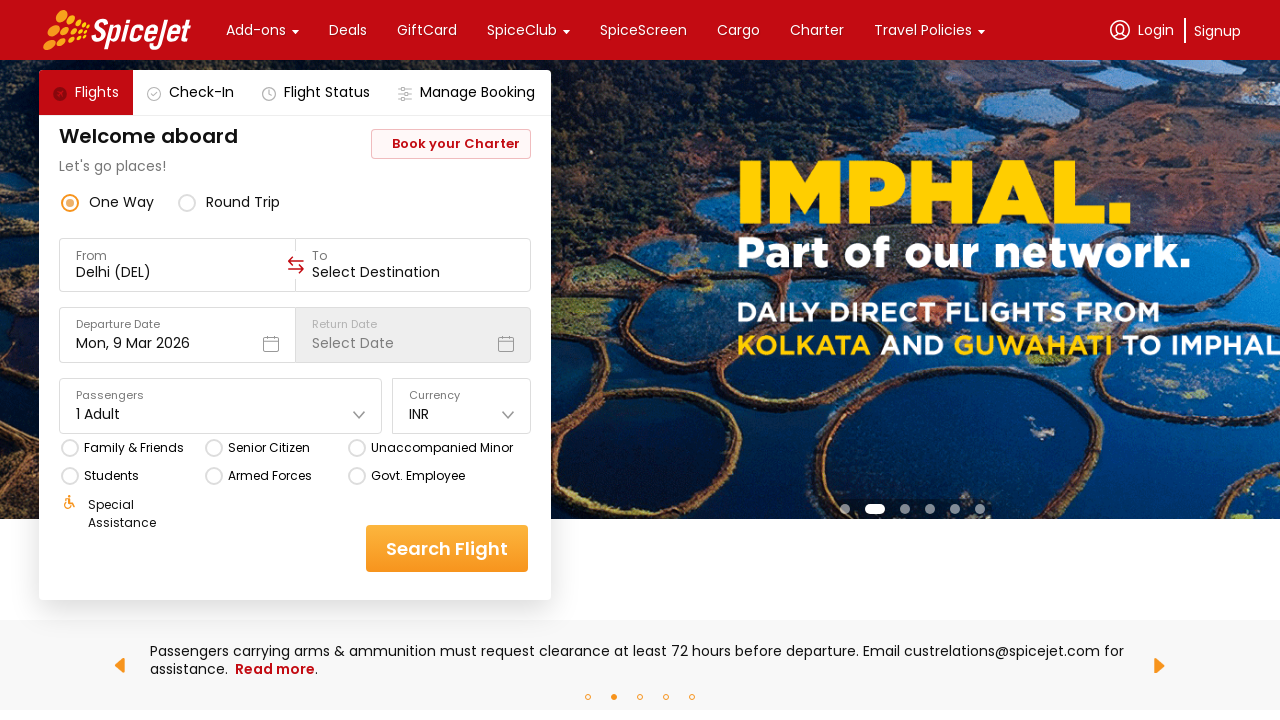

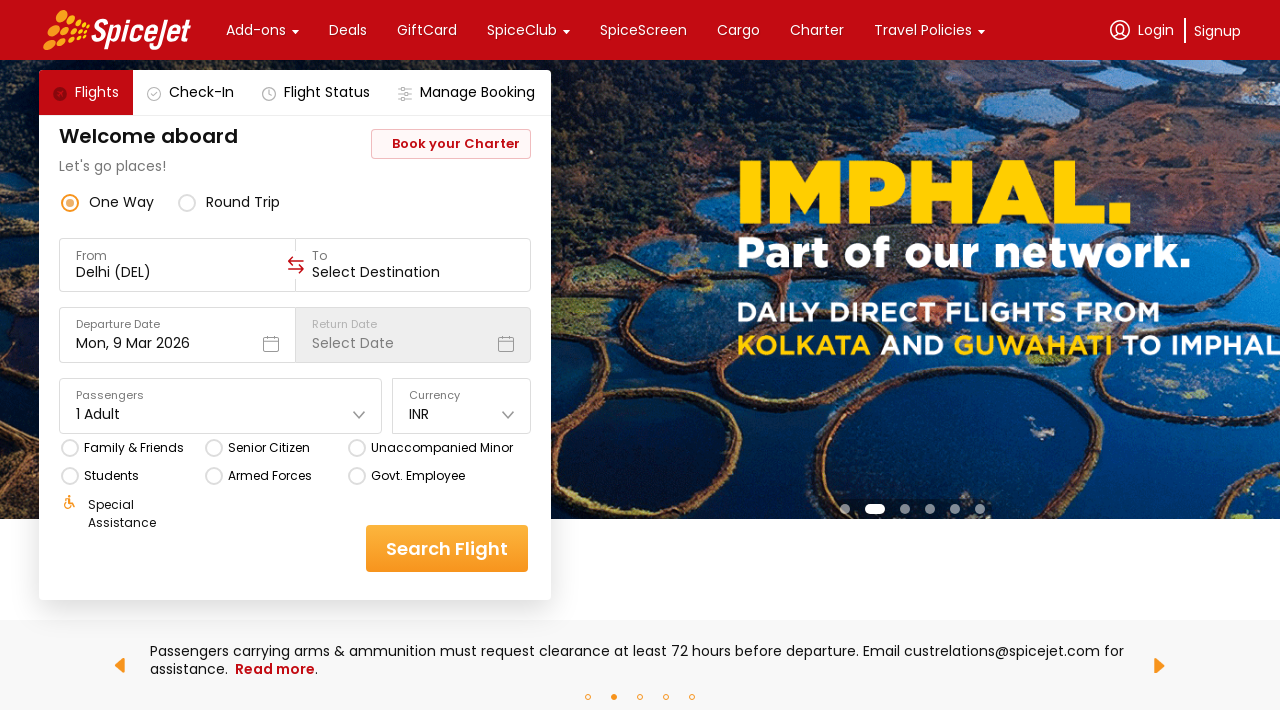